Navigates to the Decathlon India website and verifies the page loads by checking the current URL

Starting URL: https://www.decathlon.in/

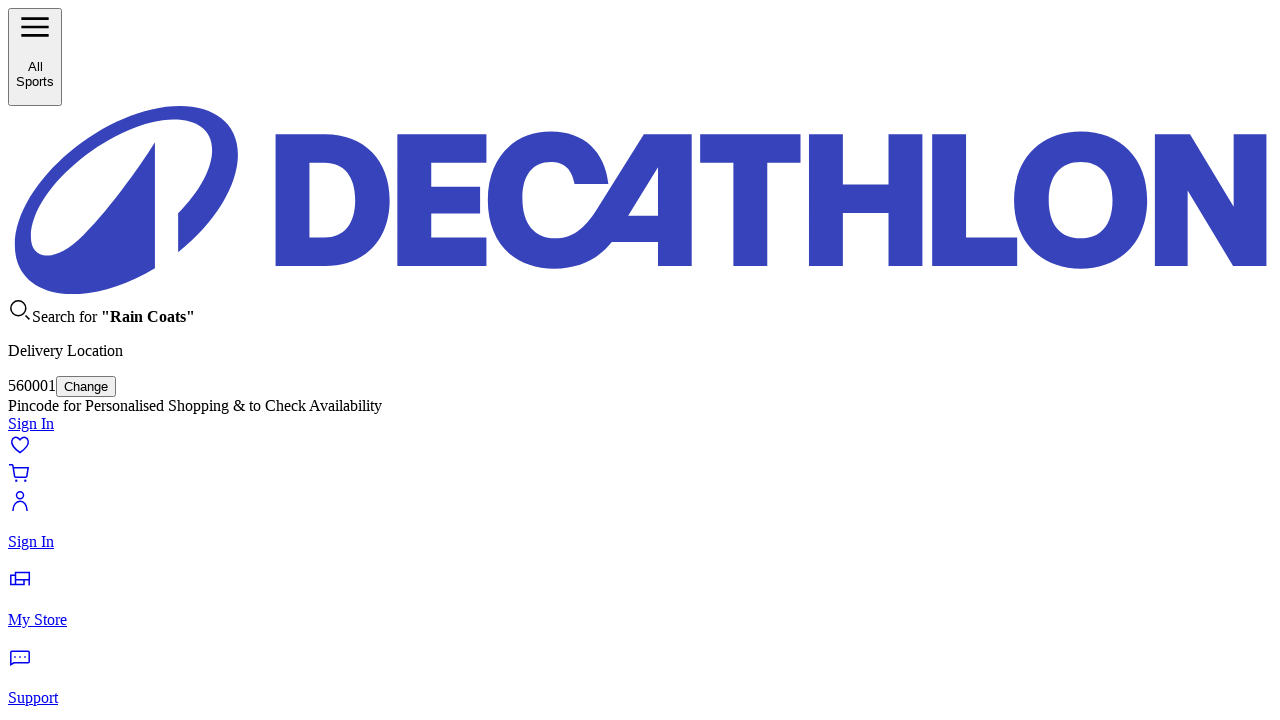

Page loaded and DOM content loaded
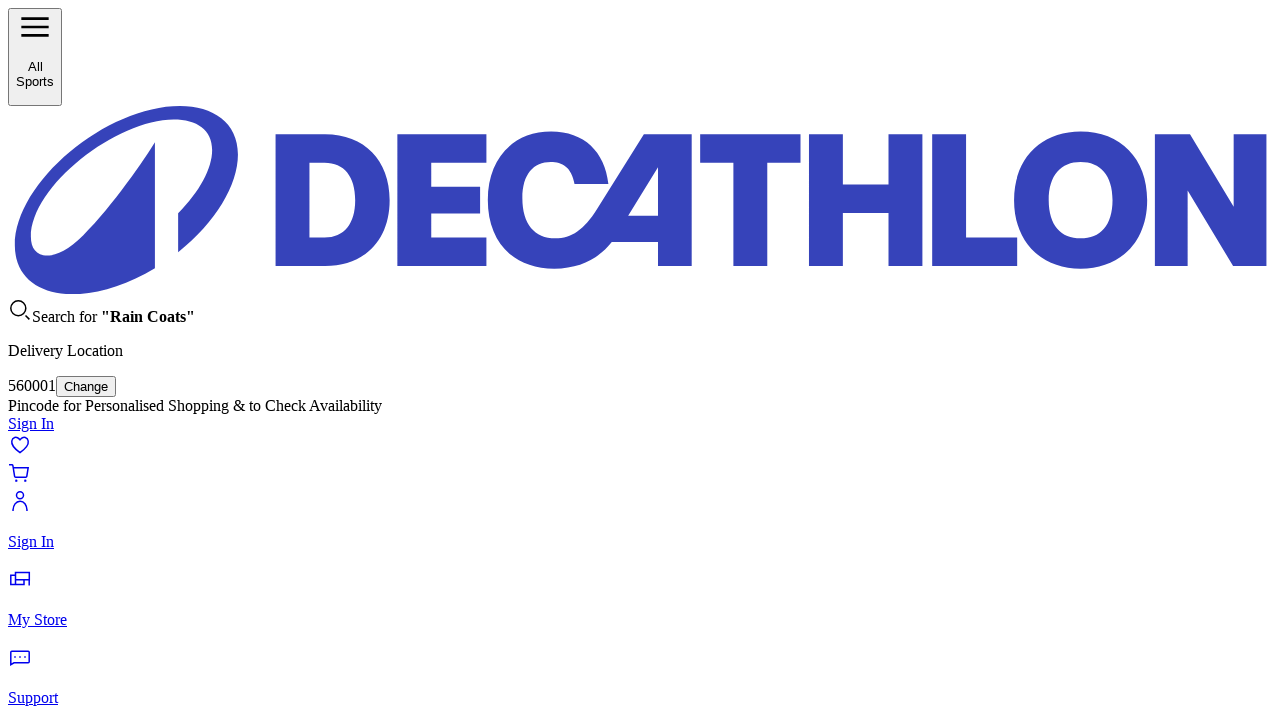

Verified URL contains 'decathlon.in'
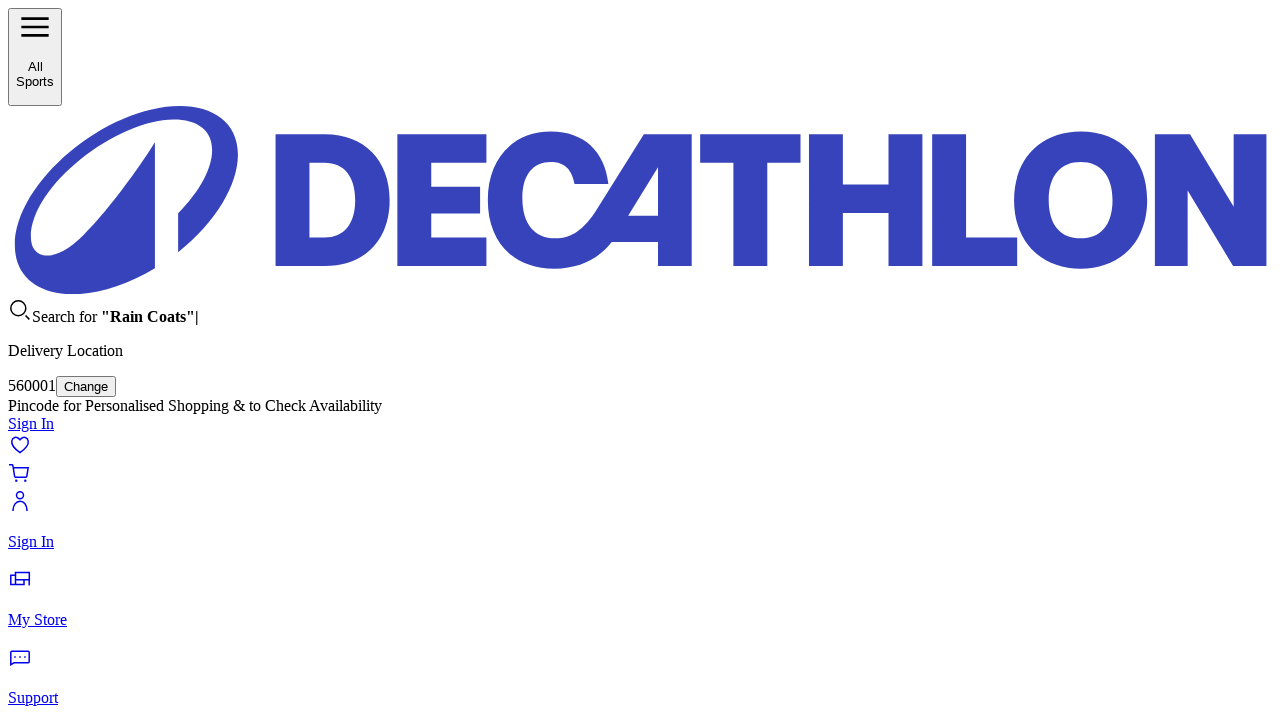

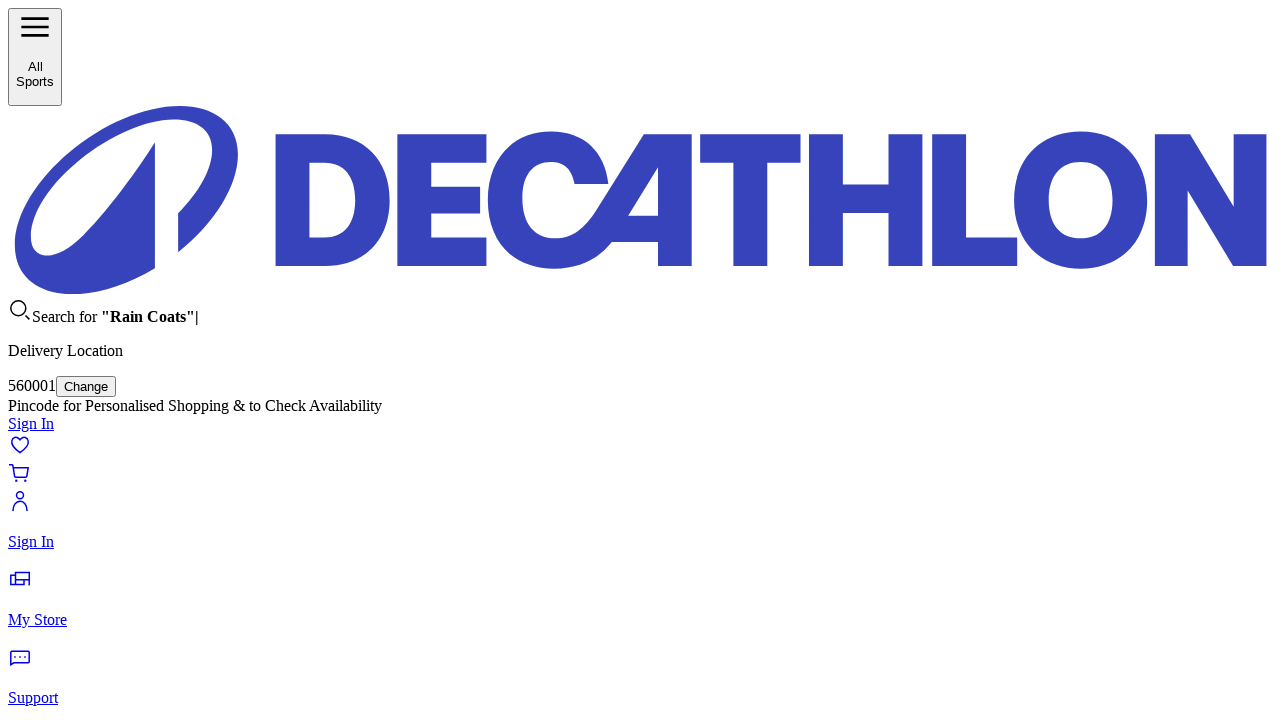